Navigates to a government registration portal and selects a country from a dropdown menu

Starting URL: https://pgportal.gov.in/Registration

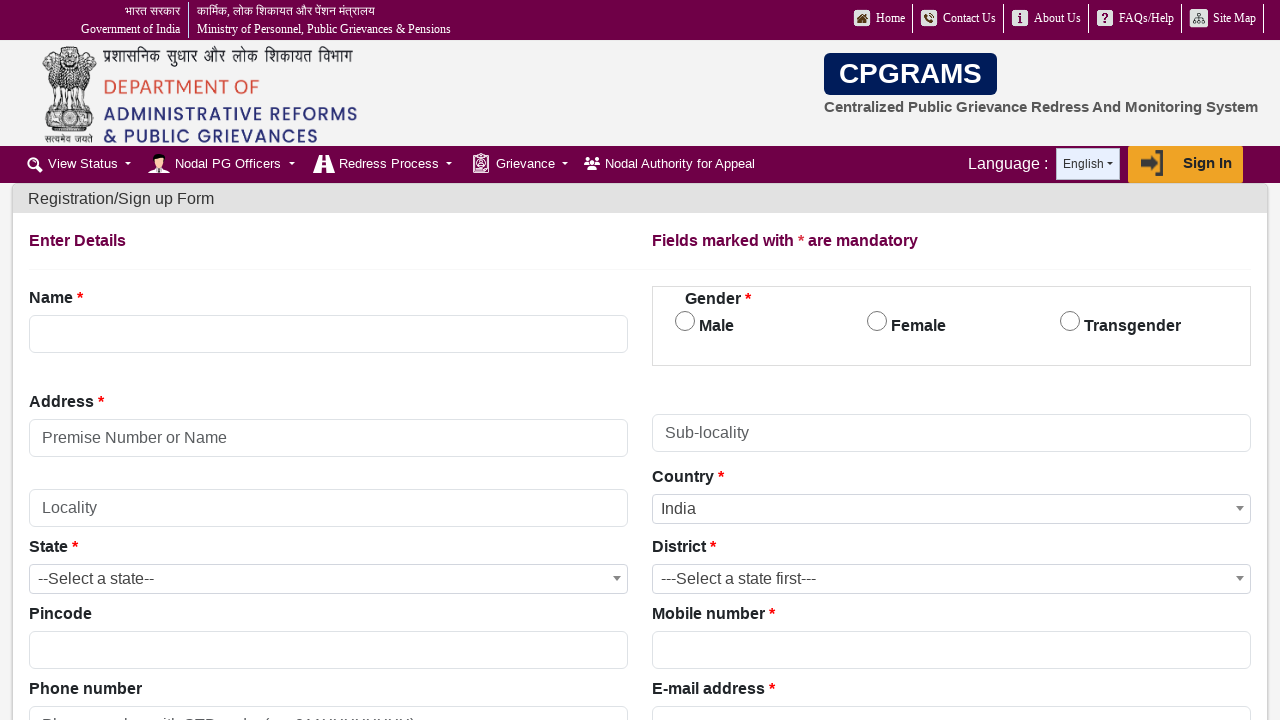

Located country dropdown element
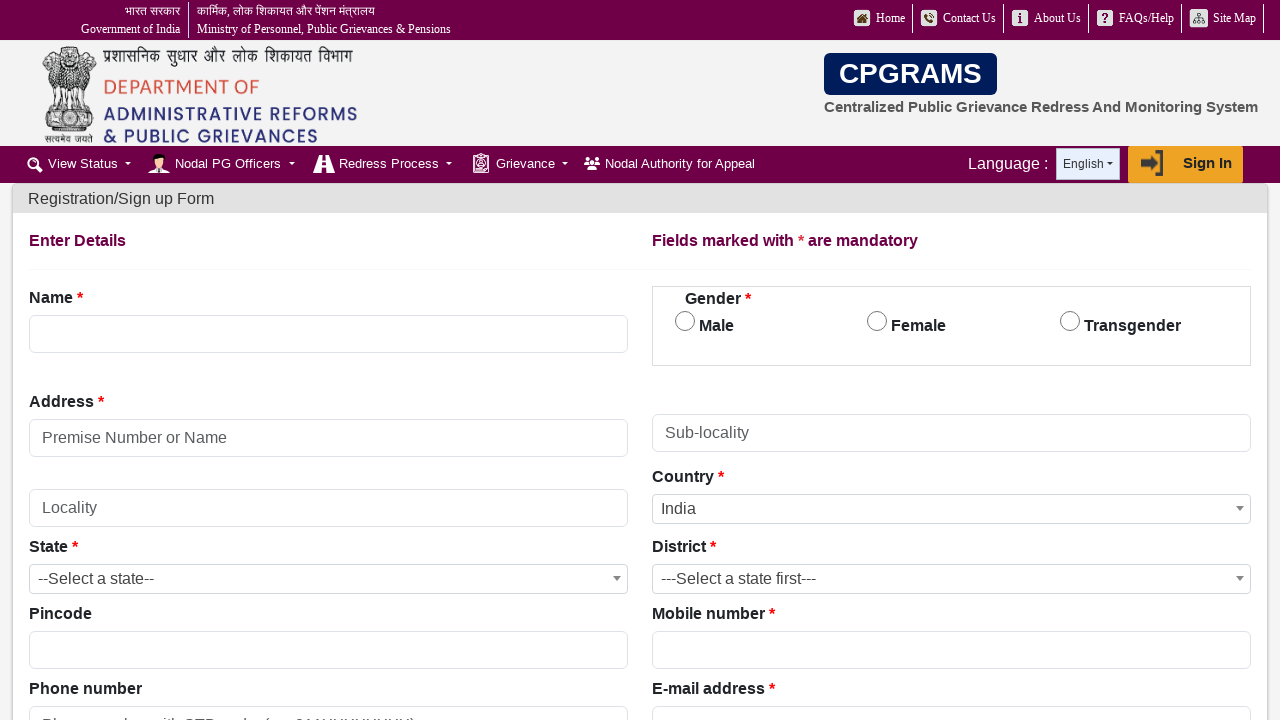

Selected 4th country option (index 3) from dropdown menu on #country
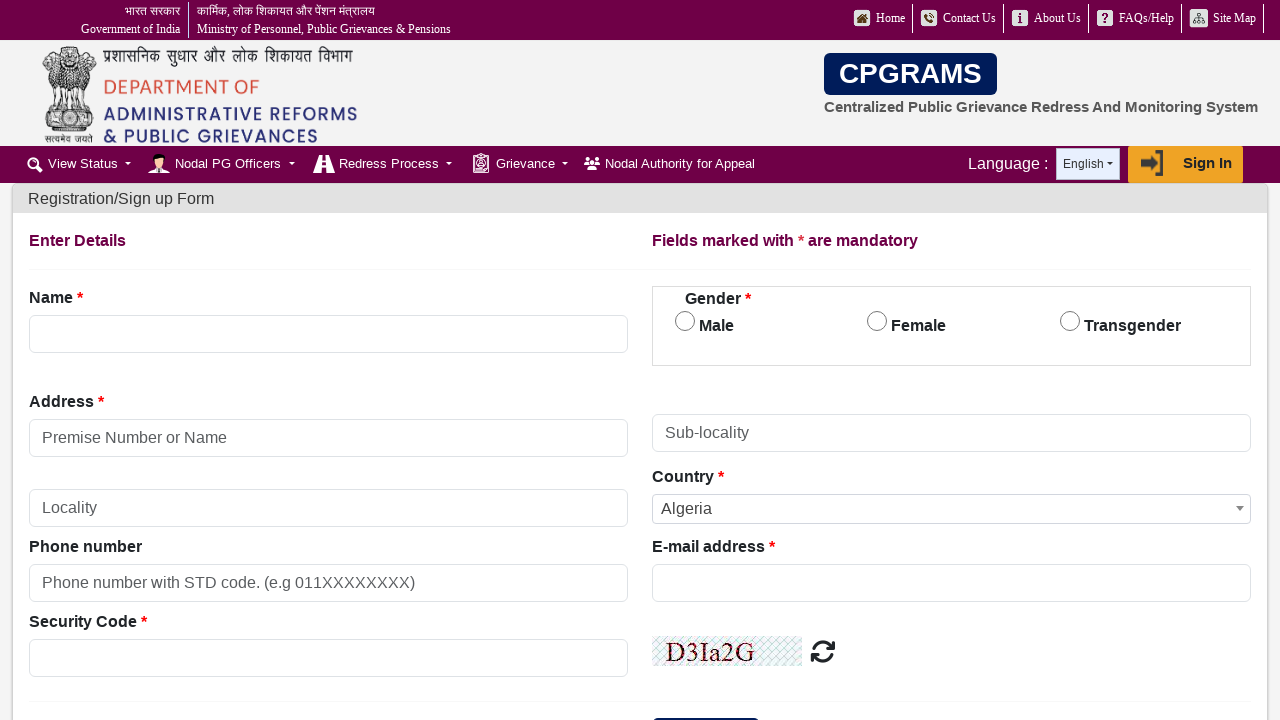

Waited 5 seconds for country selection to take effect
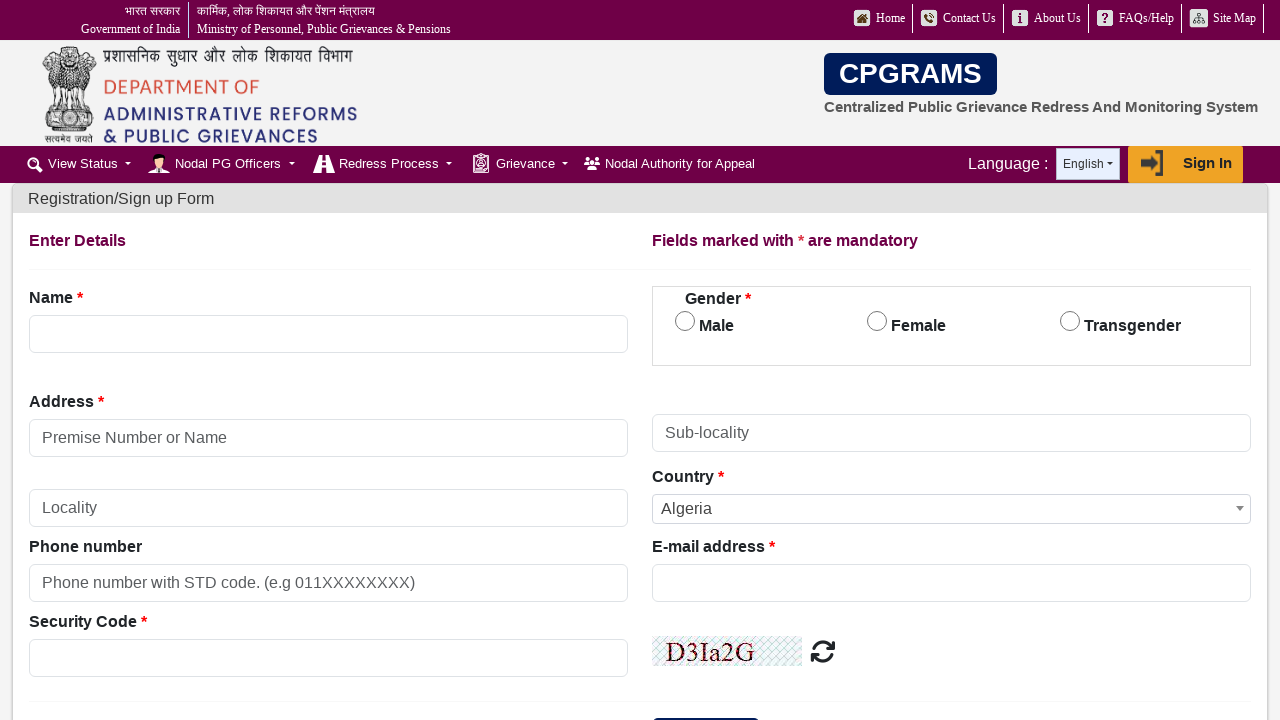

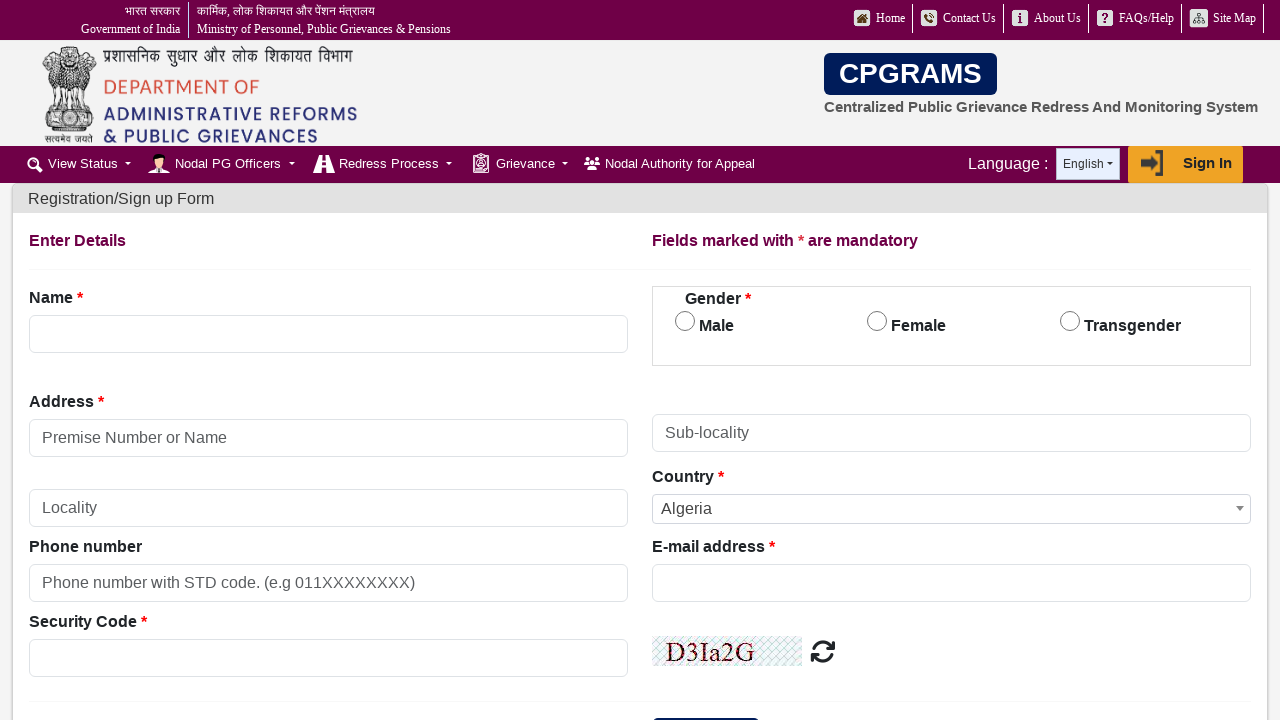